Tests the registration form by filling in user details including name, email, phone, and password fields

Starting URL: https://naveenautomationlabs.com/opencart/index.php?route=account/register

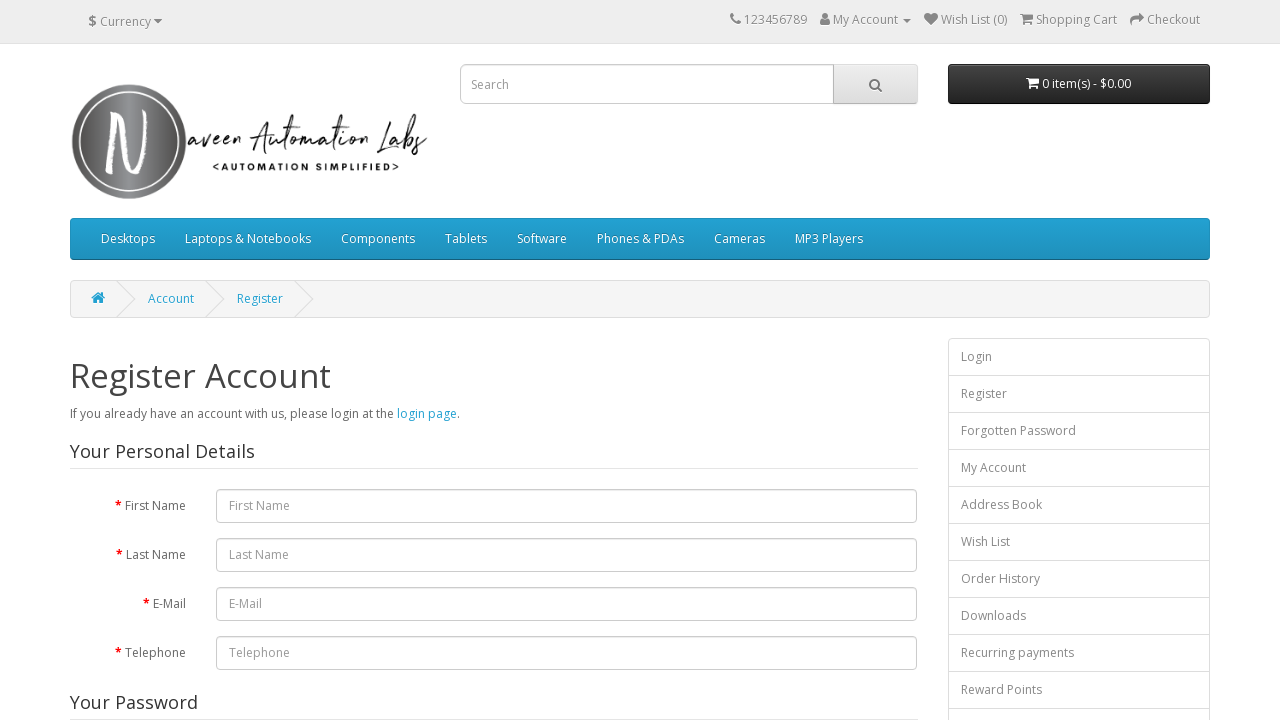

Filled first name field with 'Jaslin' on #input-firstname
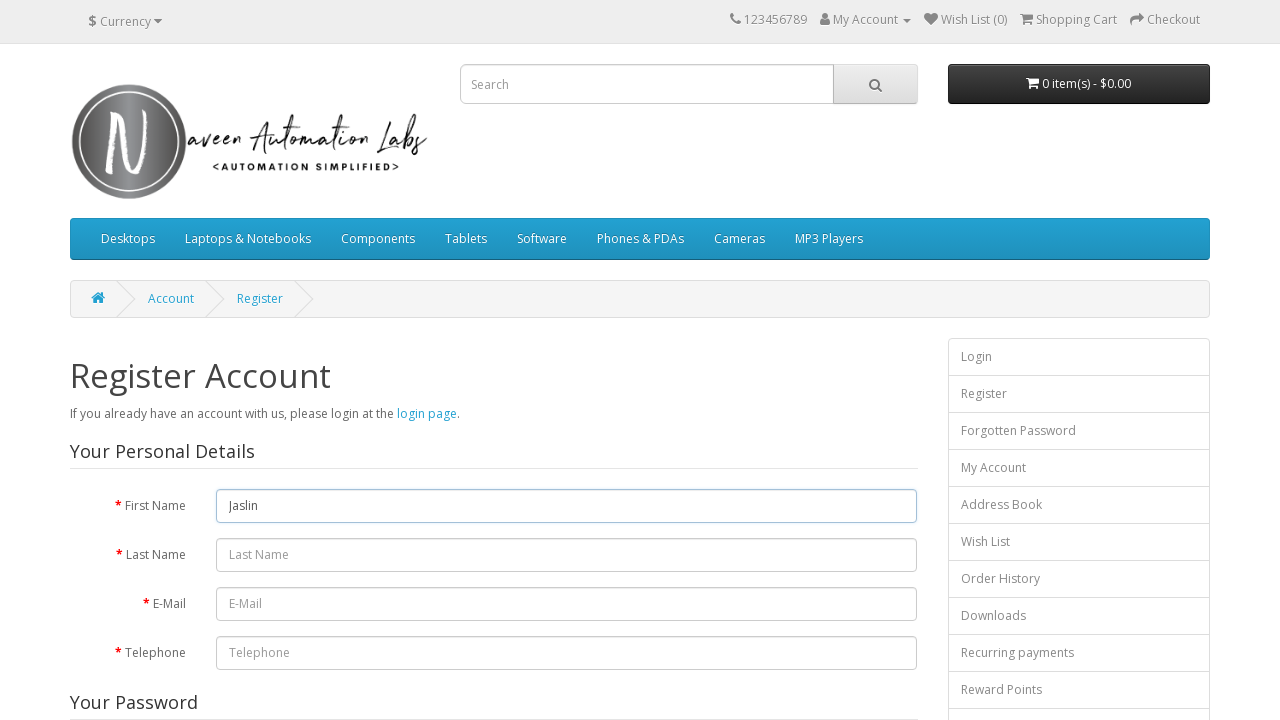

Filled last name field with 'Kaur' on #input-lastname
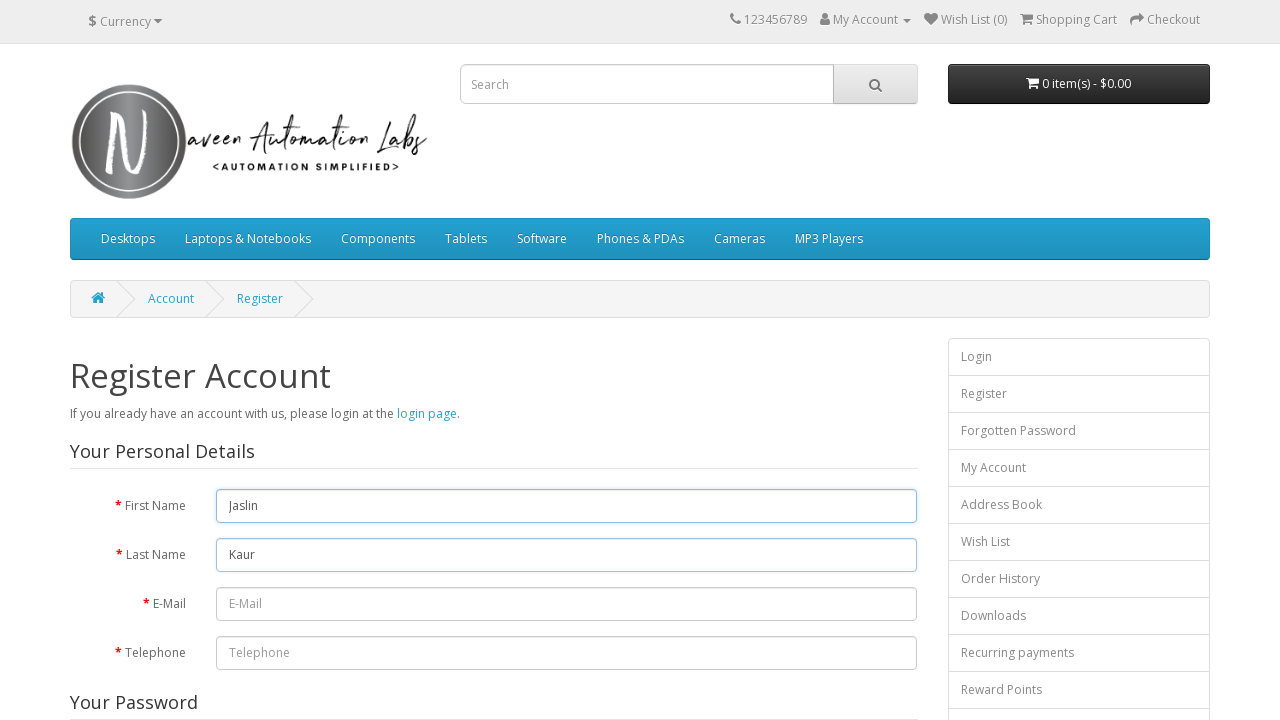

Filled email field with 'jaslin@gmail.com' on #input-email
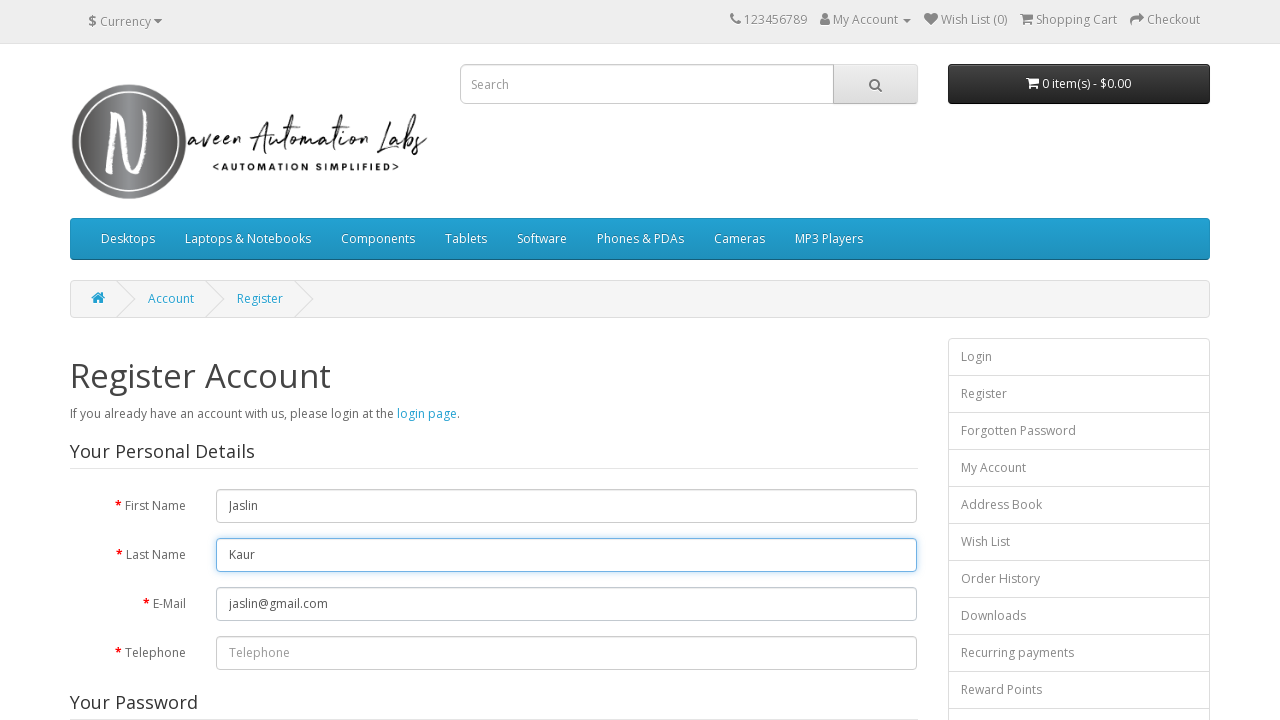

Filled phone field with '123456' on #input-telephone
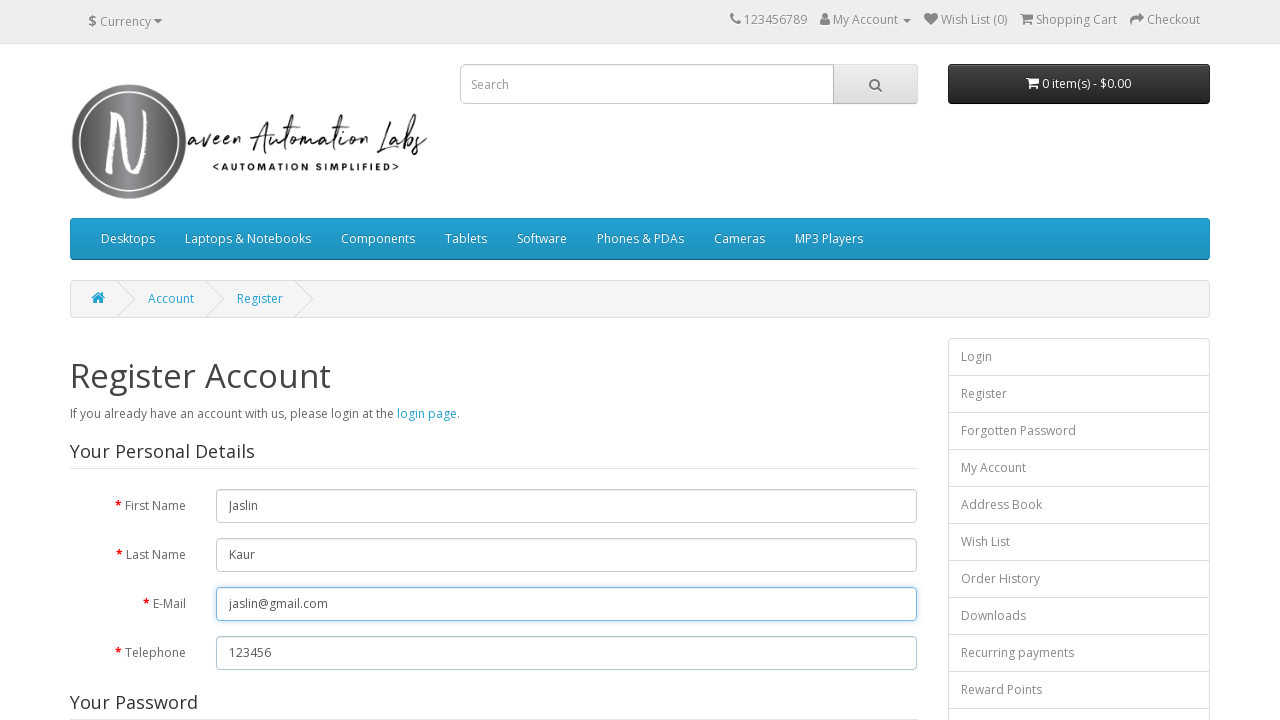

Filled password field with 'jaslin@123' on #input-password
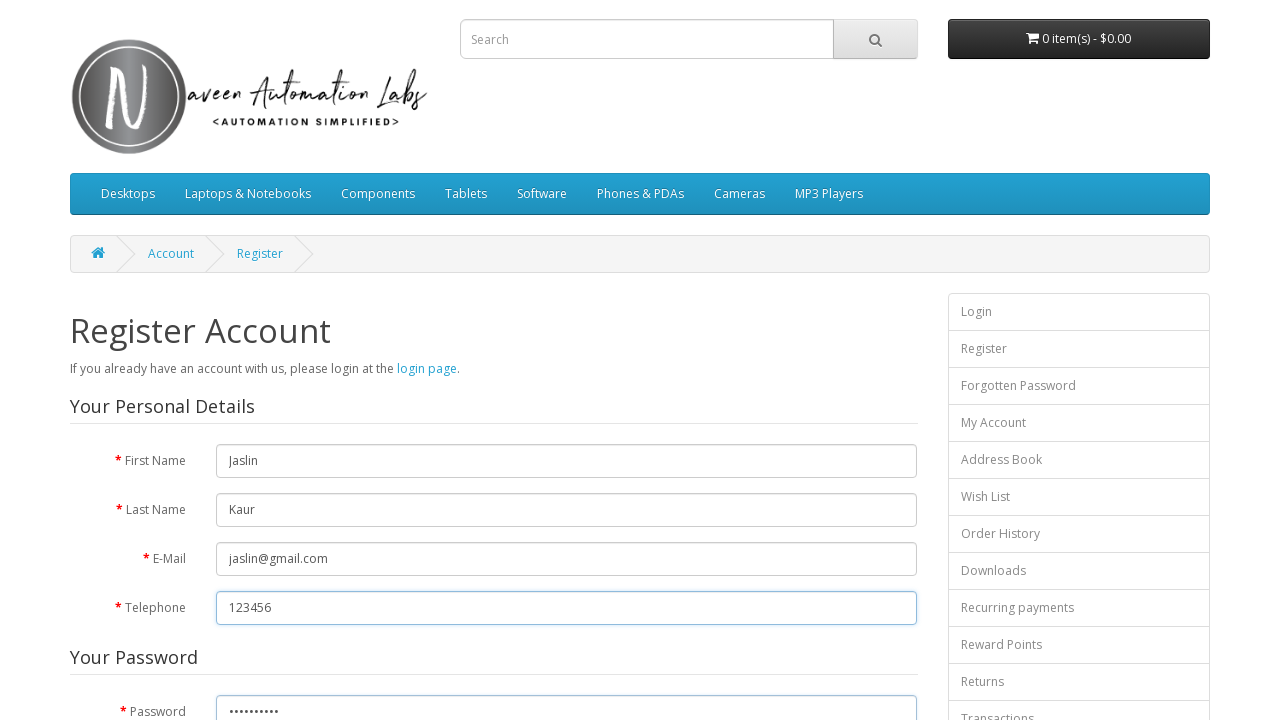

Filled confirm password field with 'jaslin@123' on #input-confirm
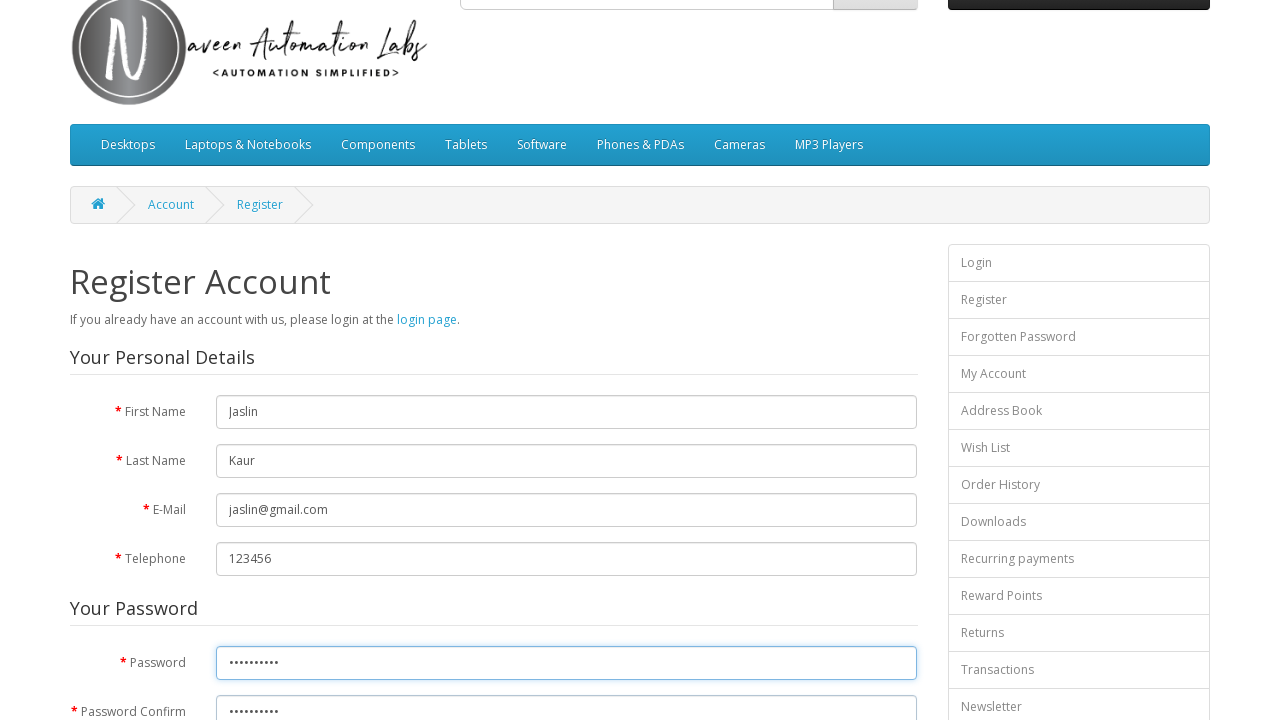

Found and verified 'About Us' link with text: About Us
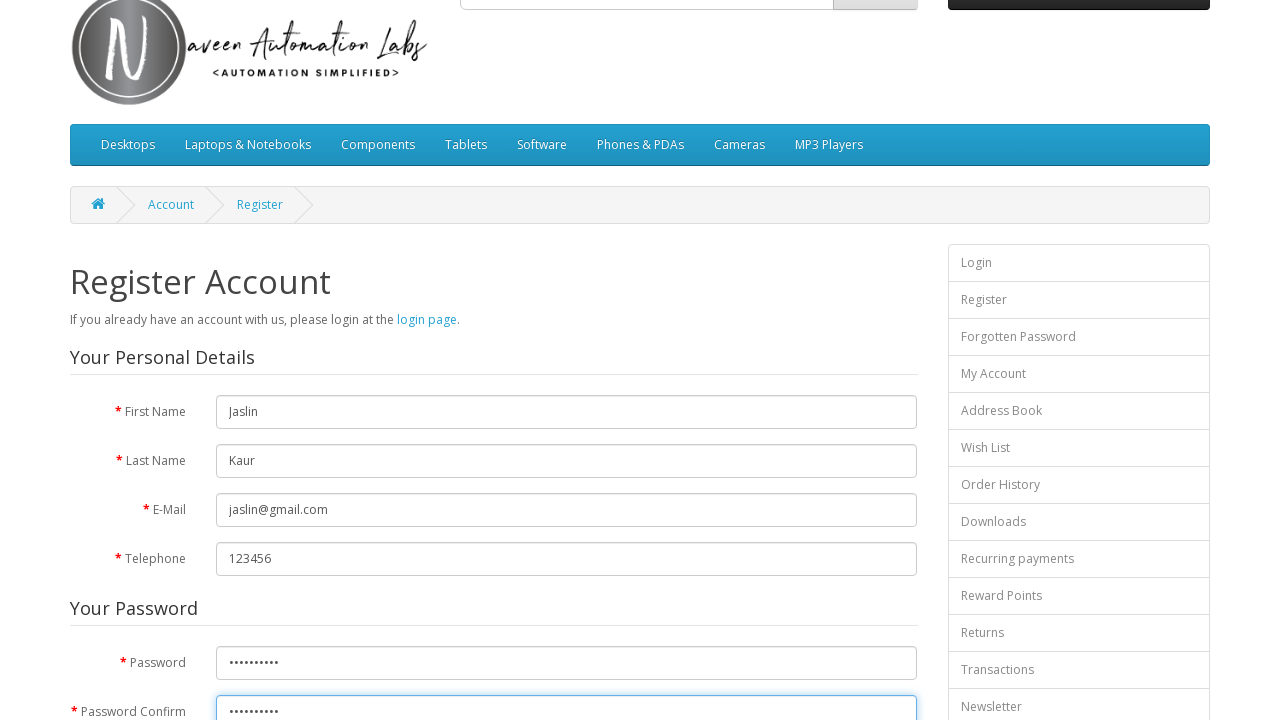

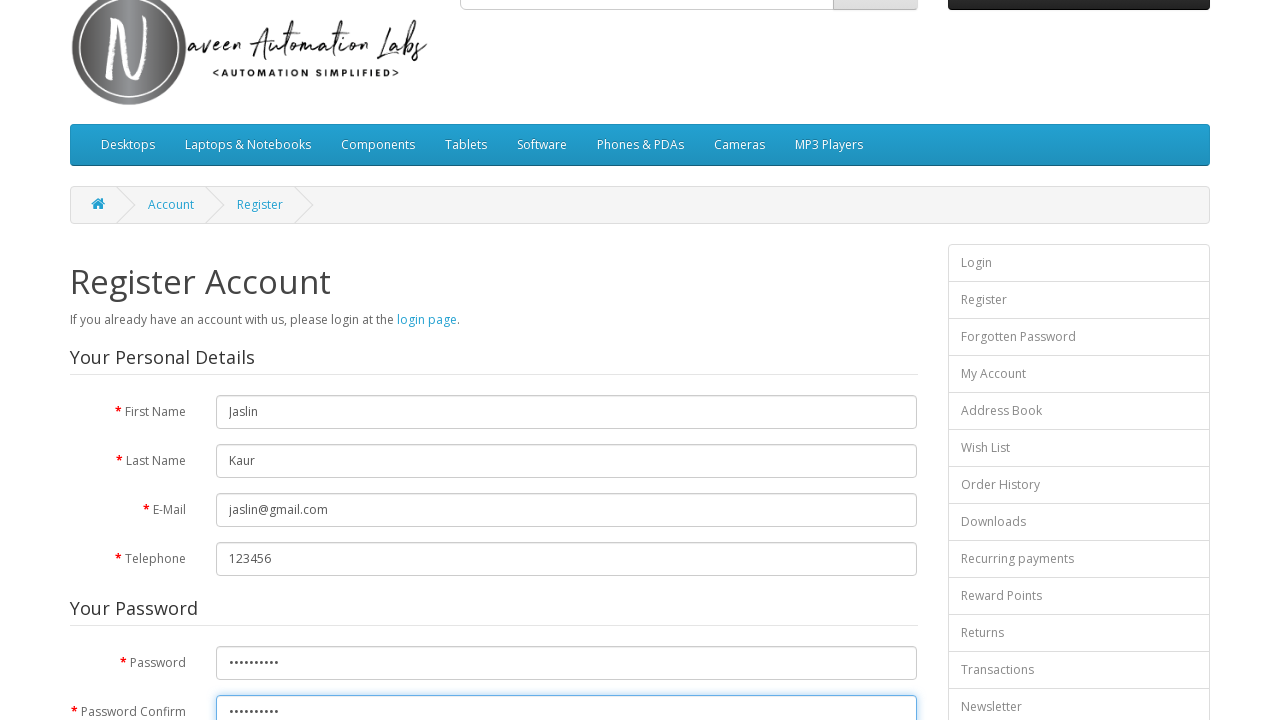